Tests radio button functionality on a demo form by selecting different radio button options and verifying their states

Starting URL: https://demoqa.com/radio-button

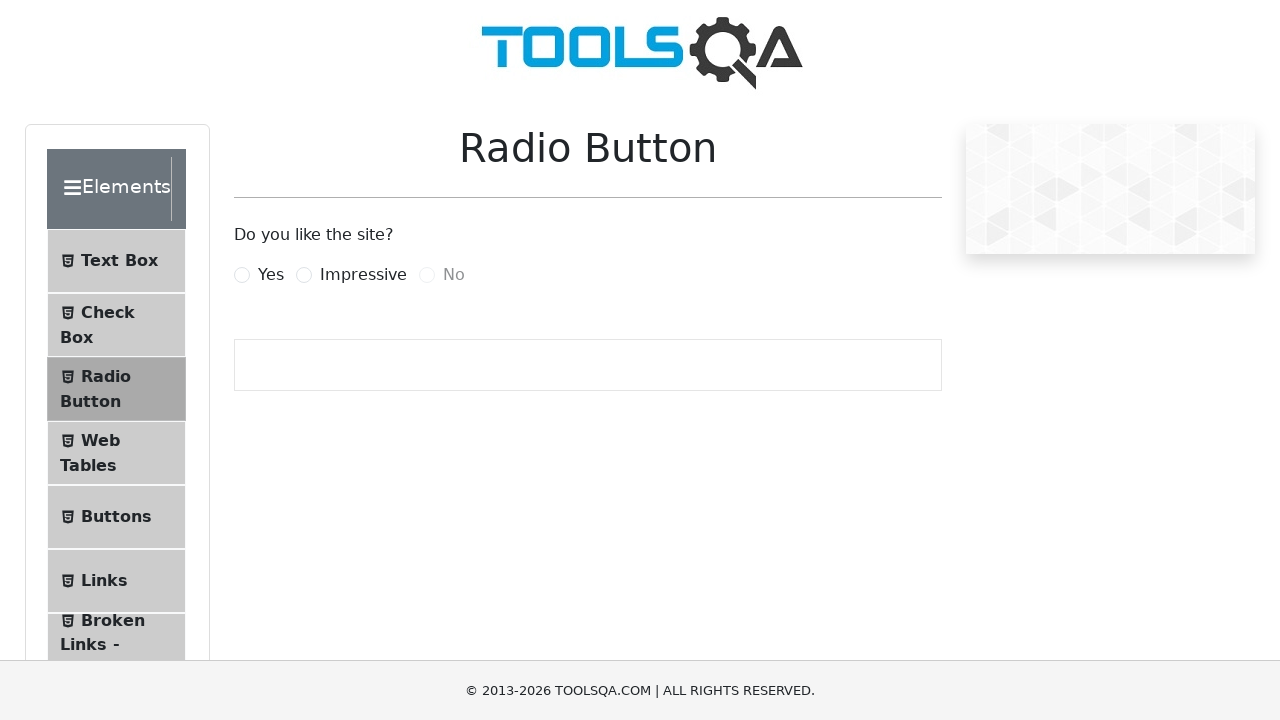

Waited for page heading to be visible
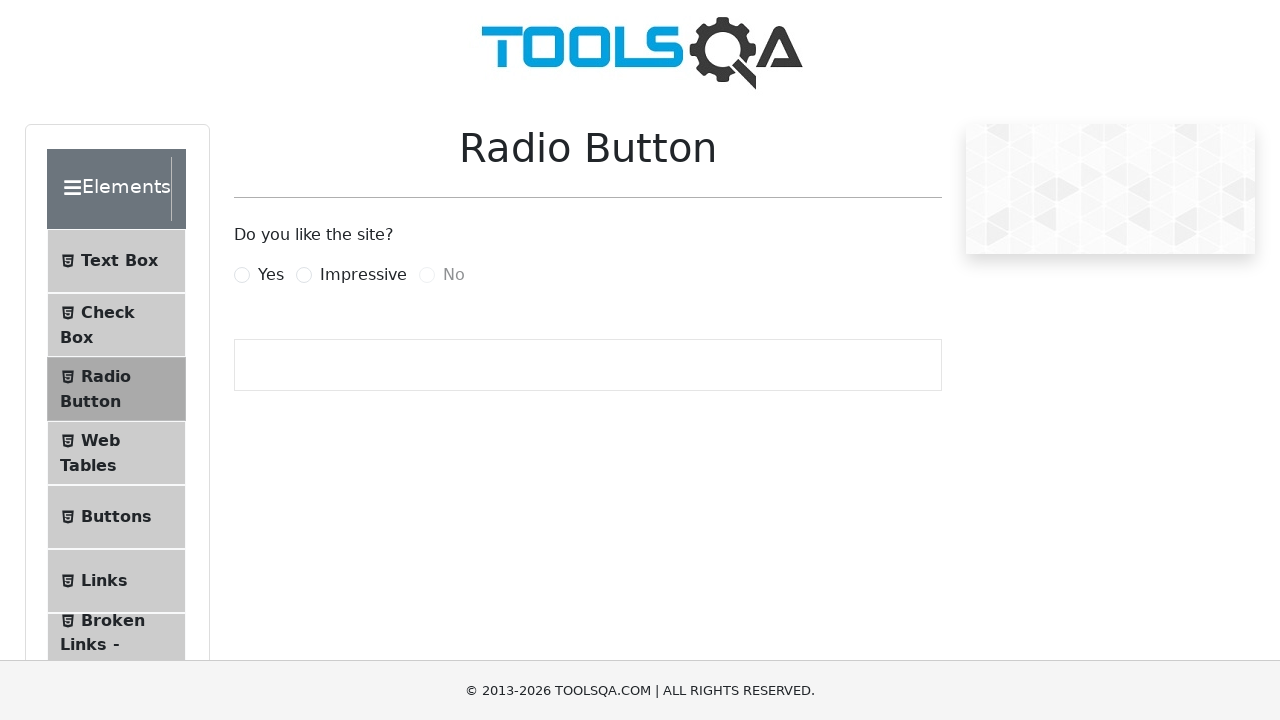

Clicked 'Yes' radio button option at (271, 275) on label[for="yesRadio"]
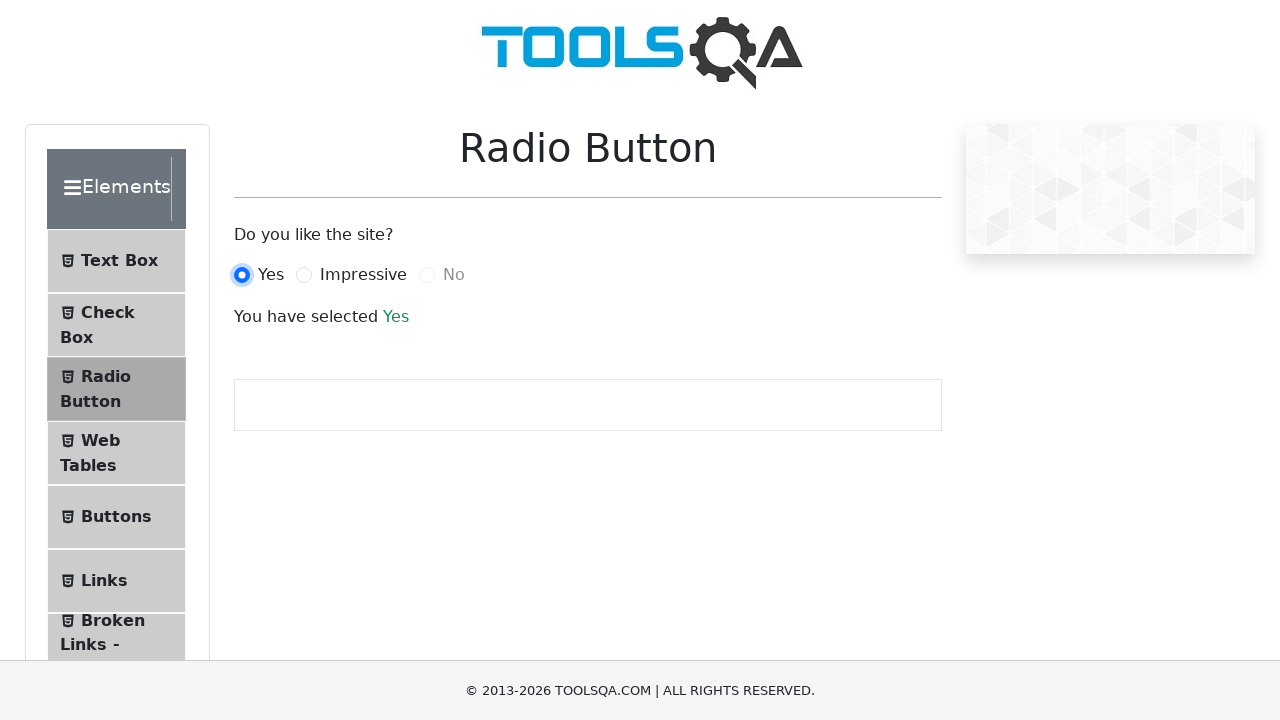

Result text appeared after selecting 'Yes'
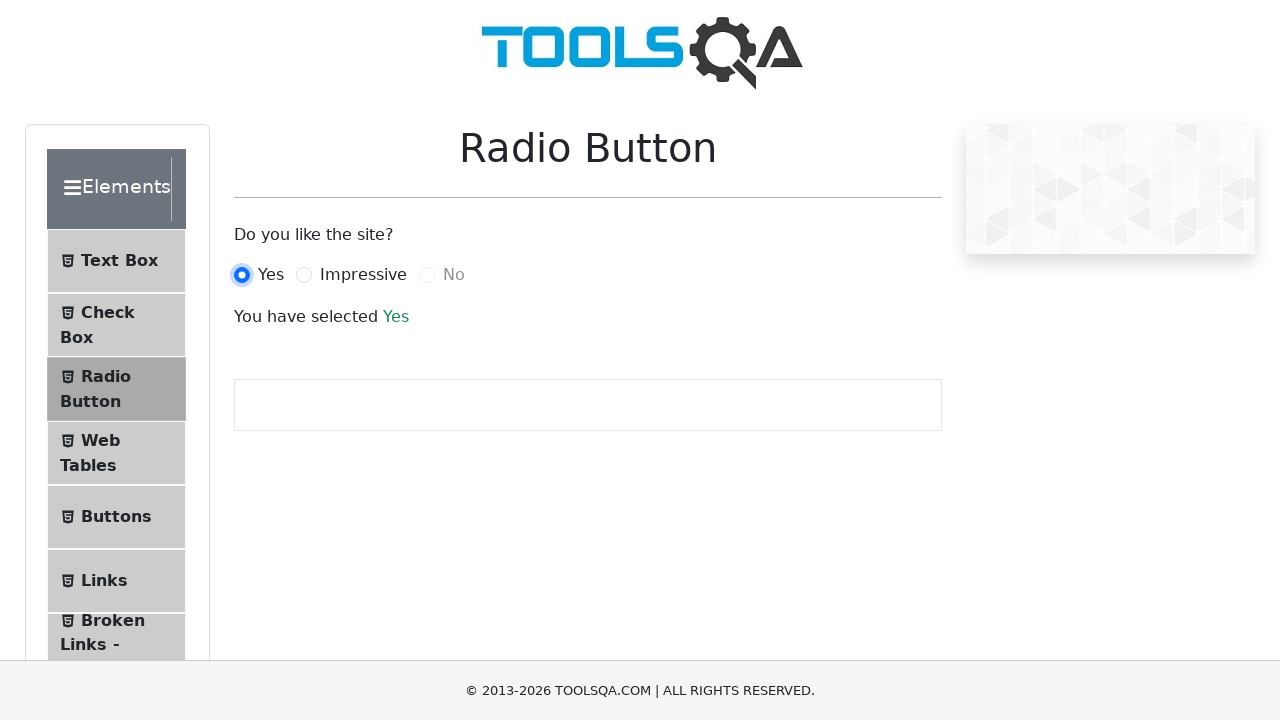

Clicked 'Impressive' radio button option at (363, 275) on label[for="impressiveRadio"]
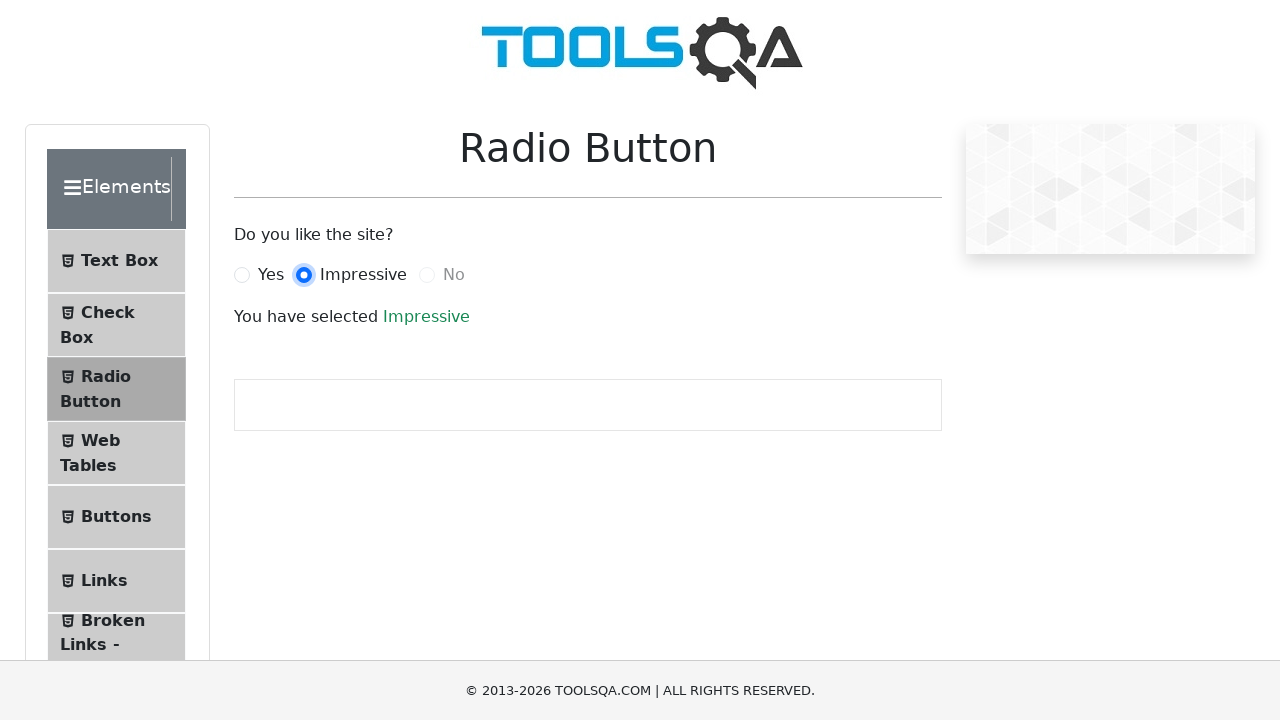

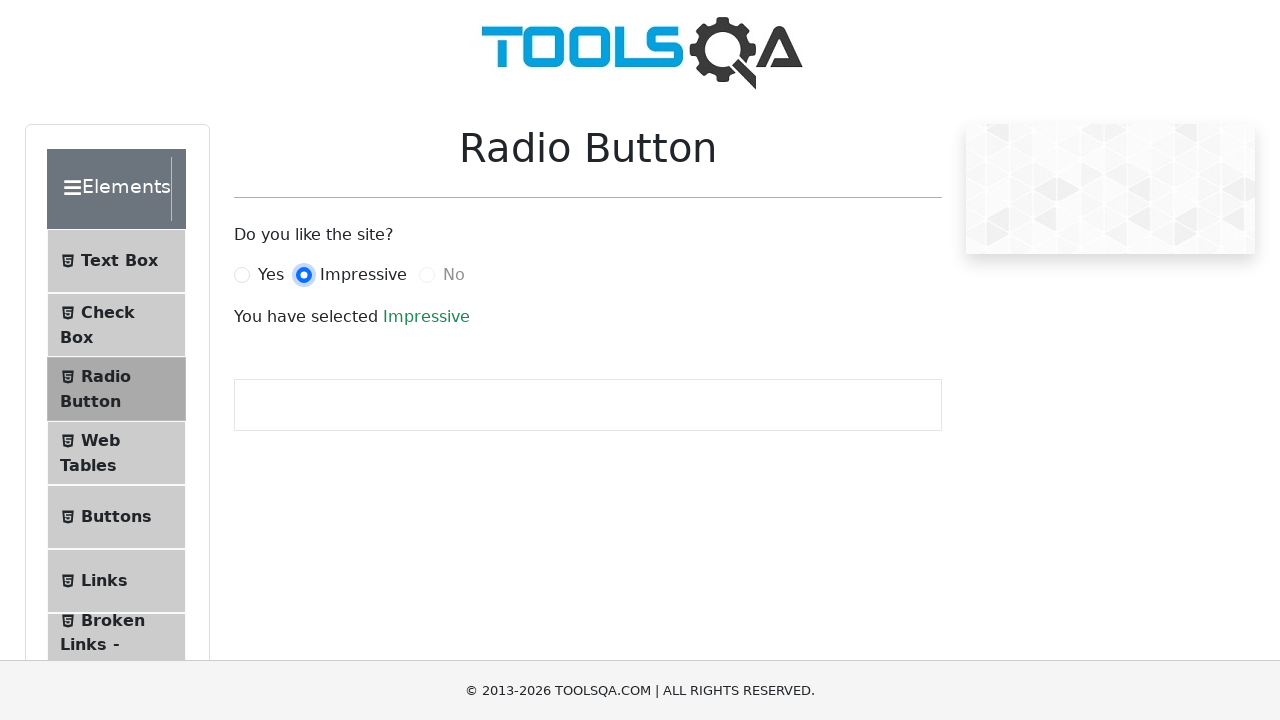